Verifies that the page loads successfully and the URL matches the expected base URL

Starting URL: https://egundem.com/

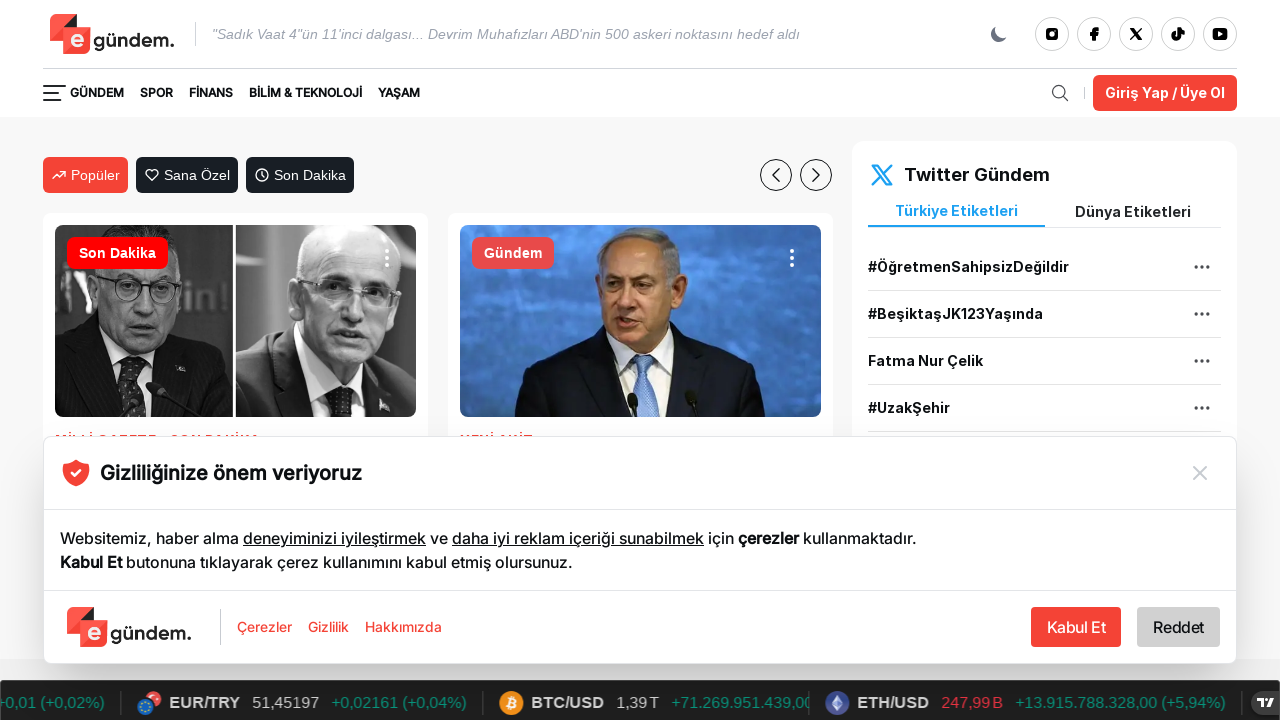

Verified that page URL matches expected base URL https://egundem.com/
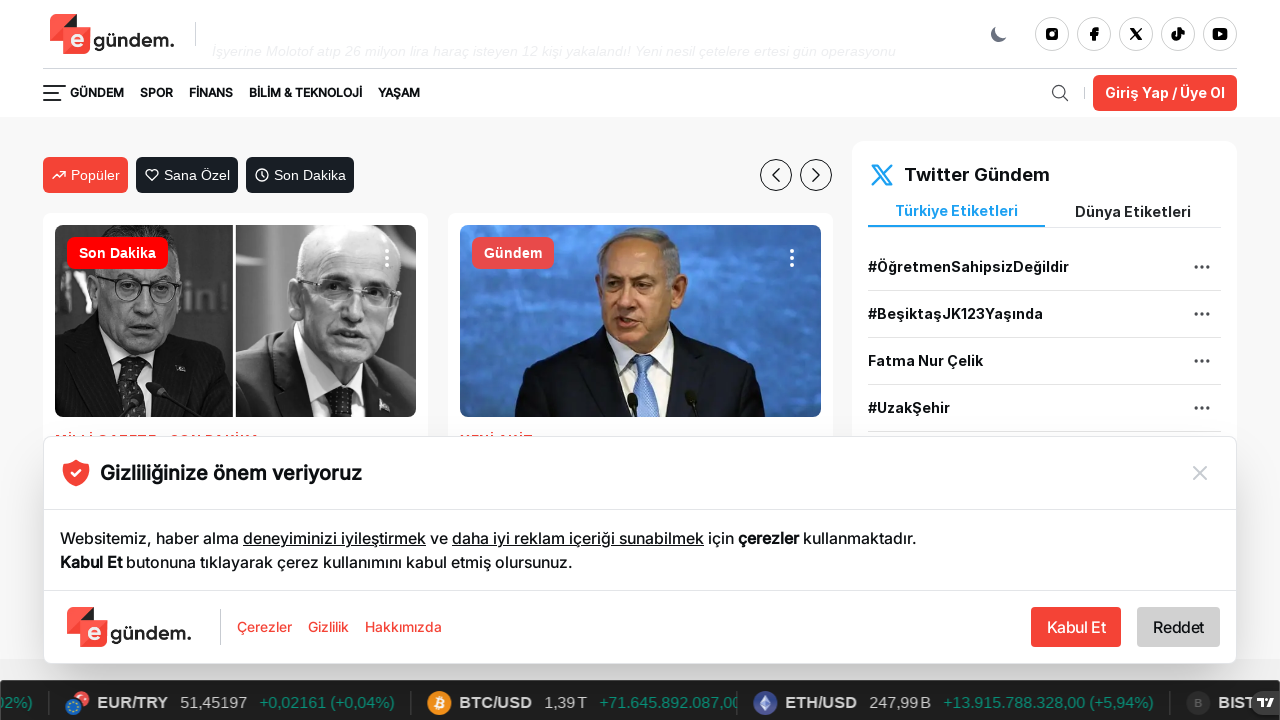

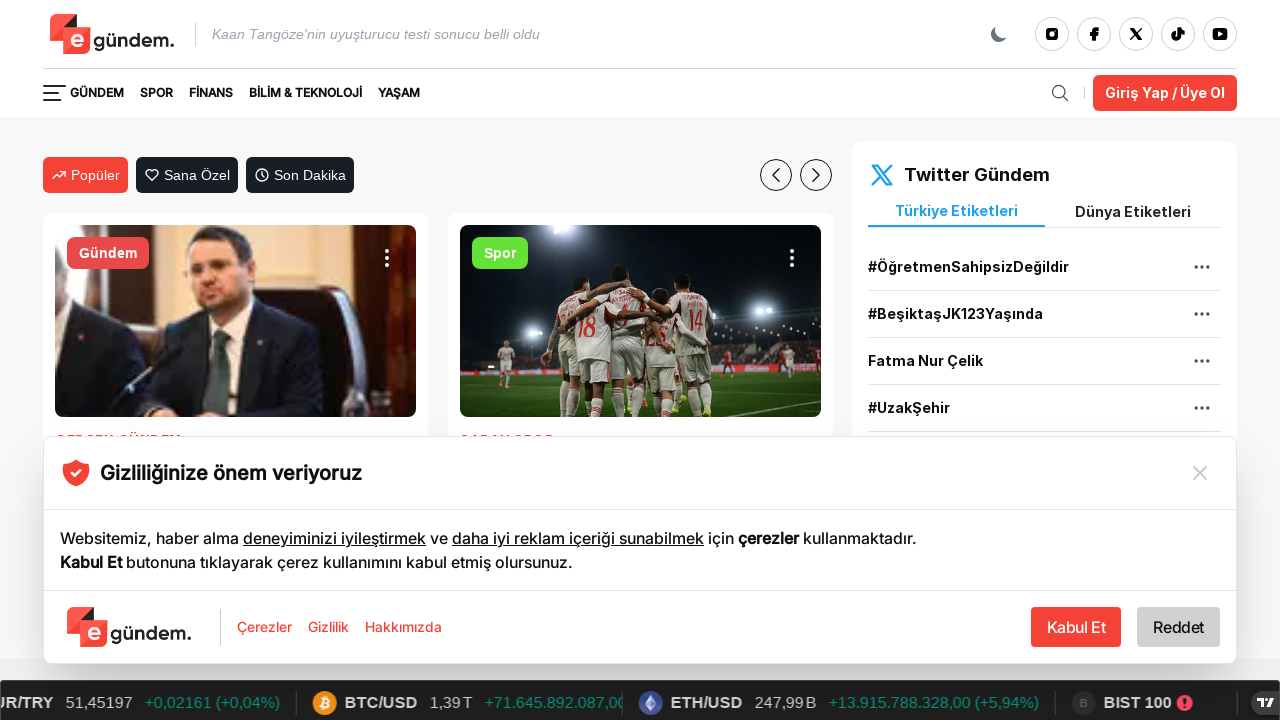